Tests handling JavaScript alerts by clicking buttons that trigger different types of alerts, accepting them, and switching back to the main content

Starting URL: https://demoqa.com/alerts

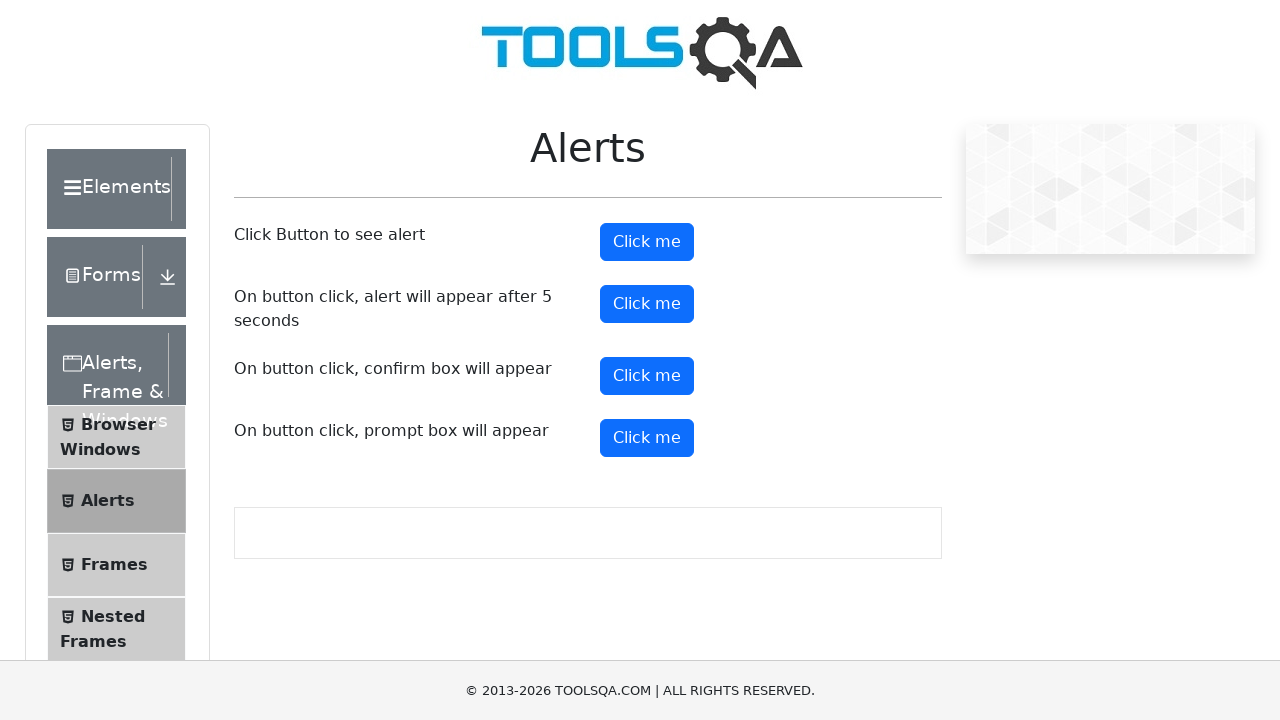

Clicked alert button to trigger simple alert at (647, 242) on button#alertButton
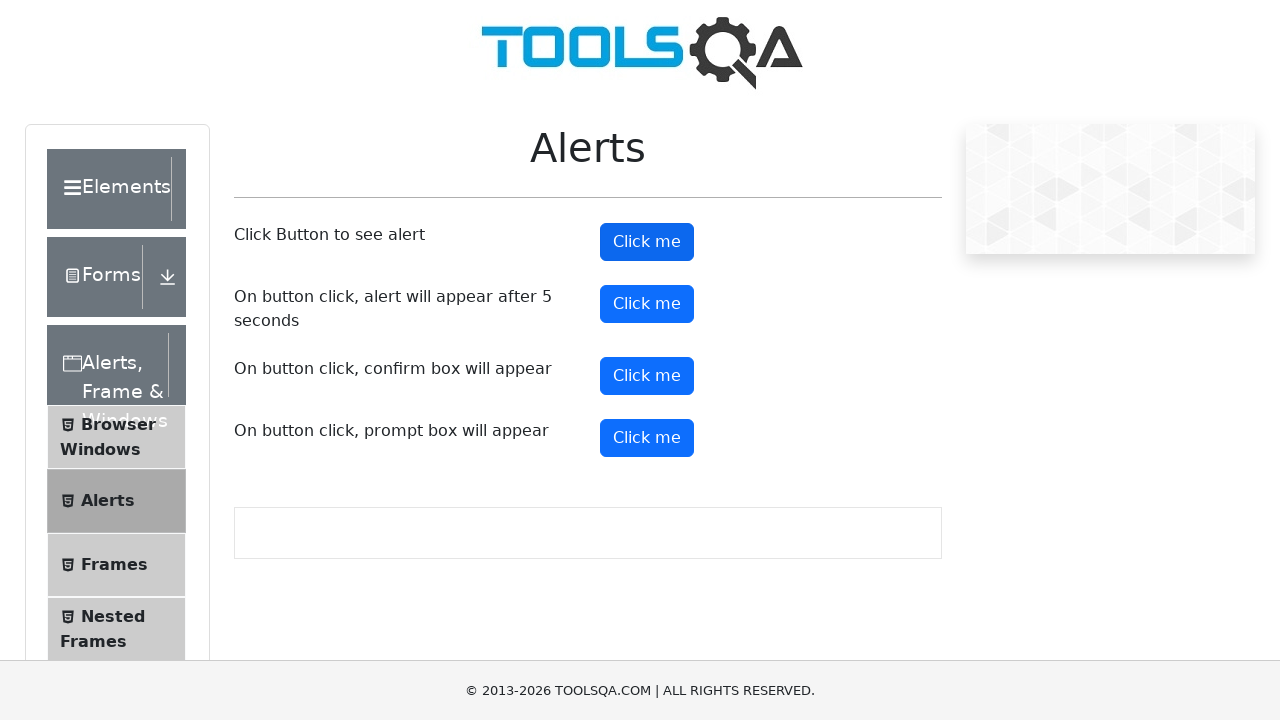

Set up dialog handler to accept alerts
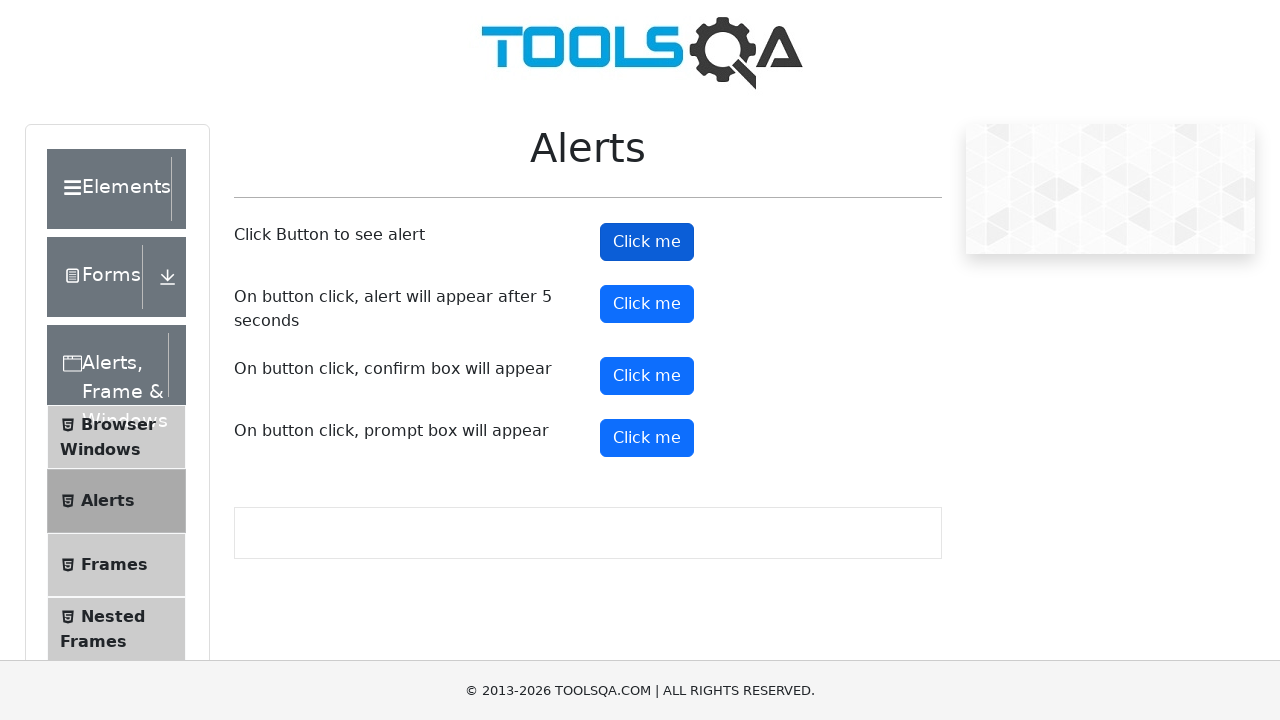

Waited for alert to process
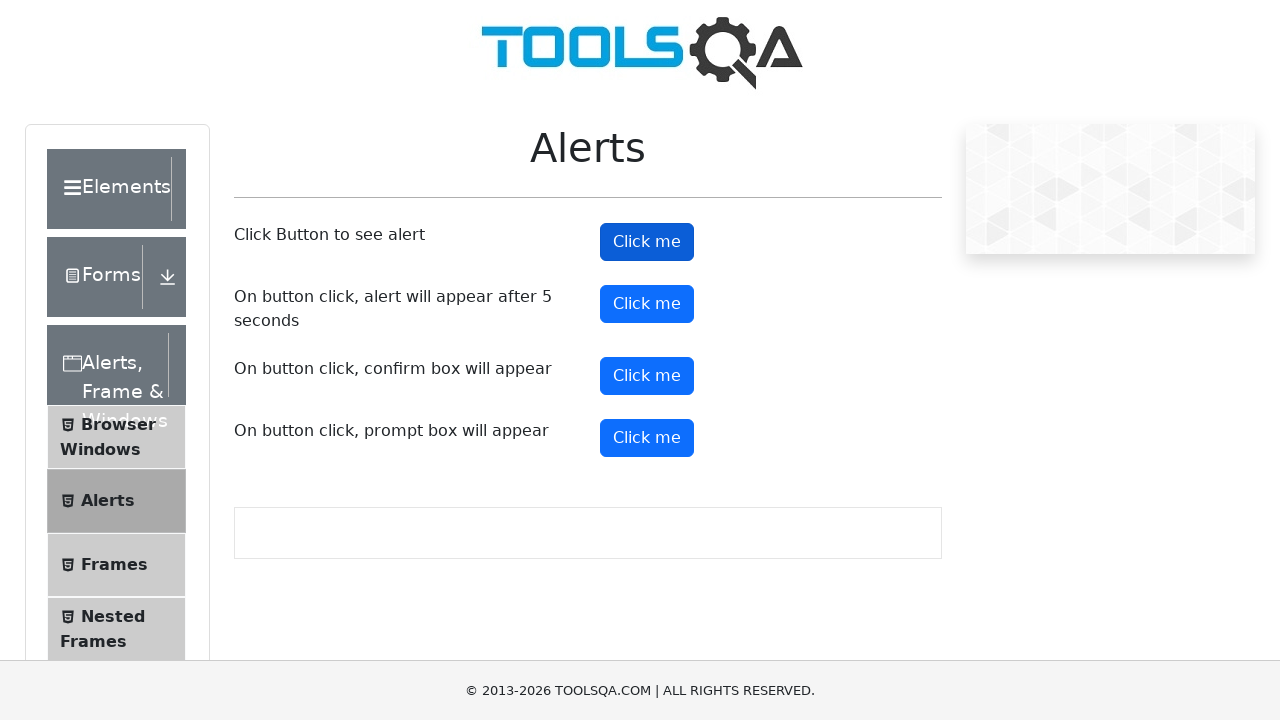

Clicked timer alert button to trigger delayed alert at (647, 304) on button#timerAlertButton
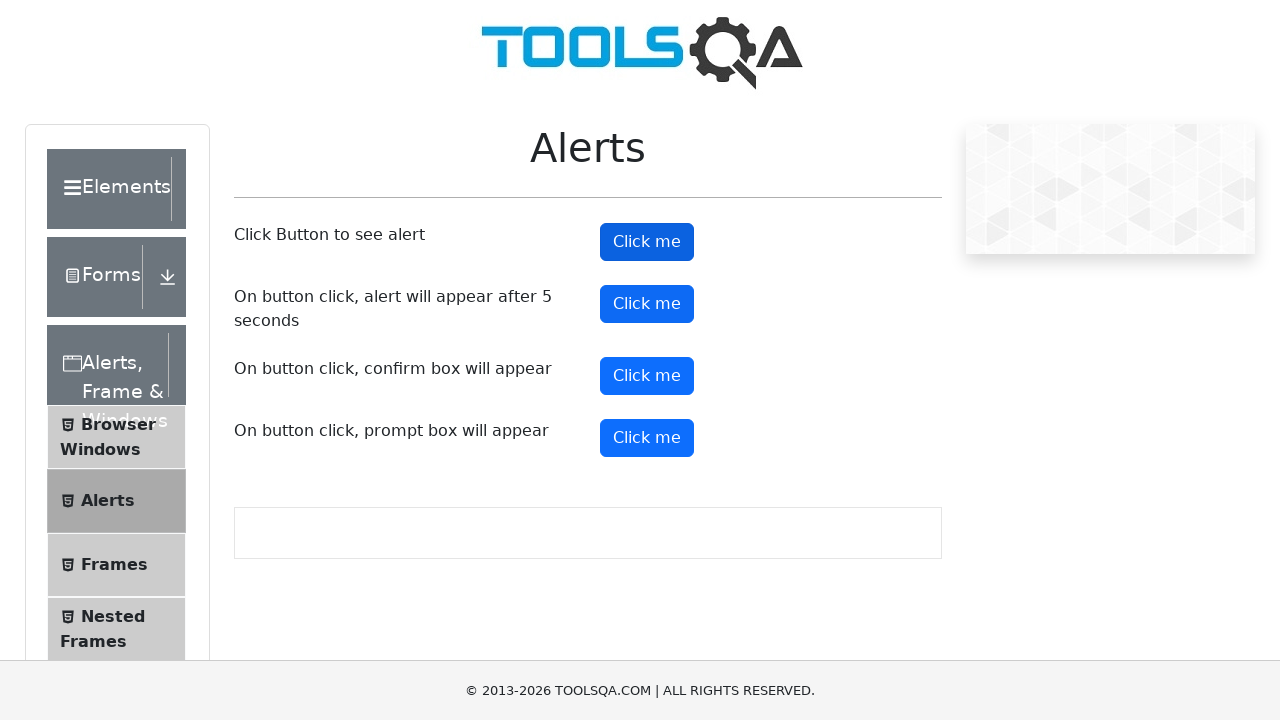

Waited for timed alert to appear after 5 second delay
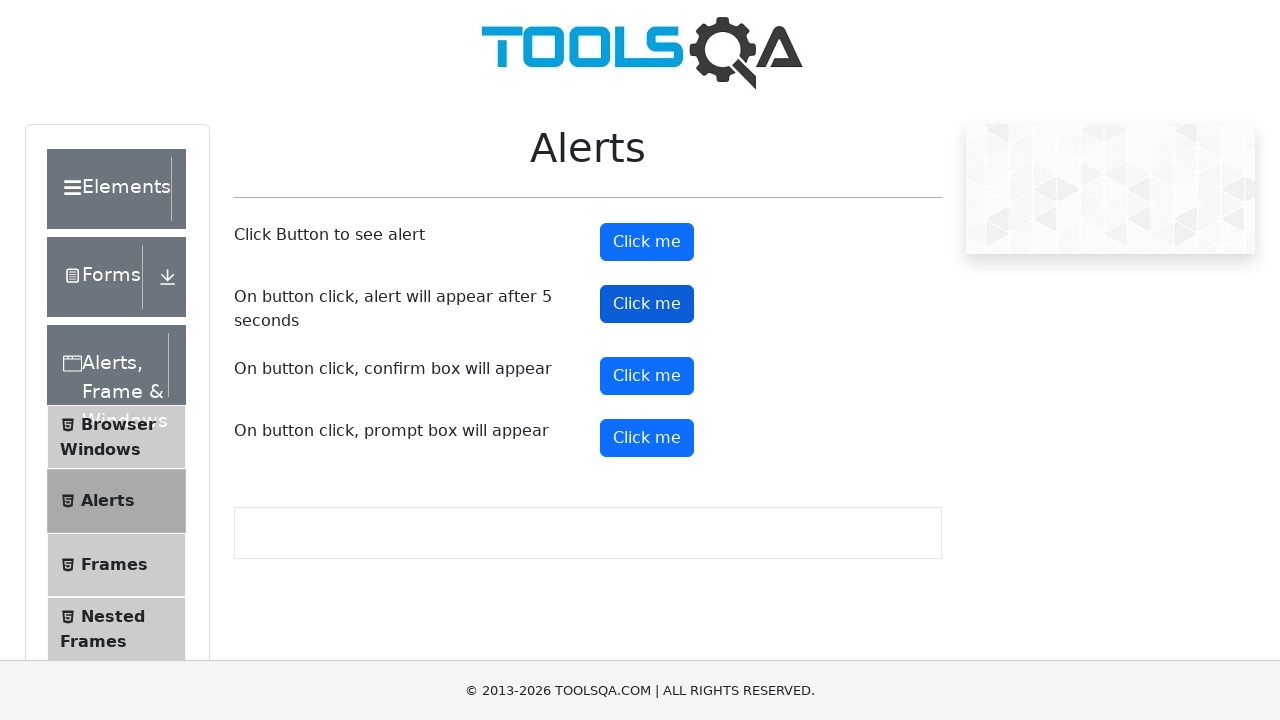

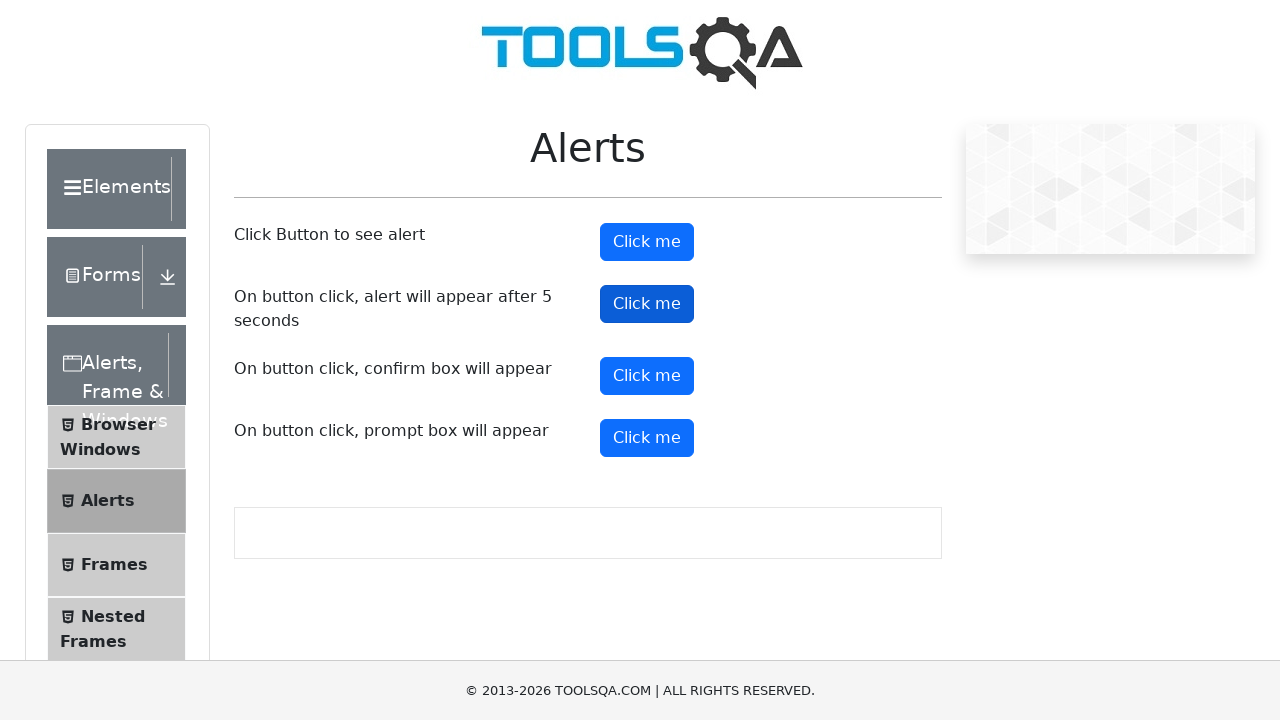